Tests multi-tab handling by finding footer links in the left column, opening each link in a new tab using Ctrl+Click, and then switching through all opened tabs to verify they loaded.

Starting URL: https://rahulshettyacademy.com/AutomationPractice/

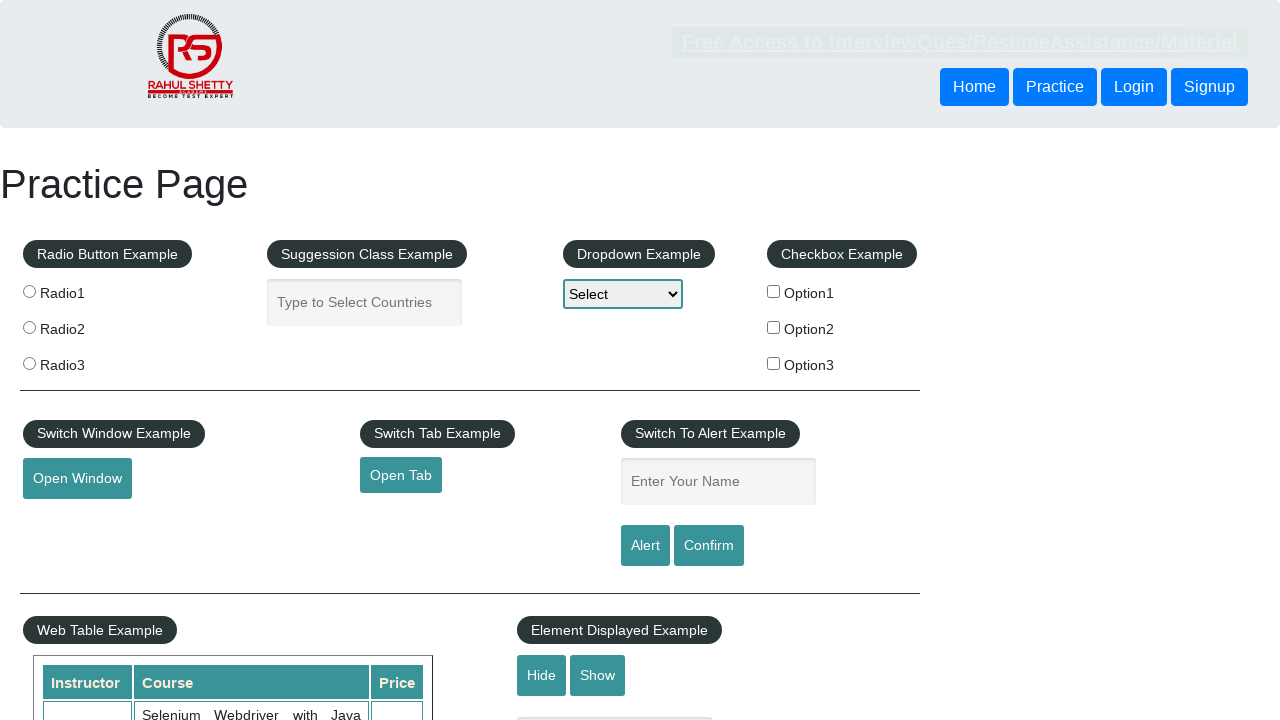

Waited for footer left column section to load
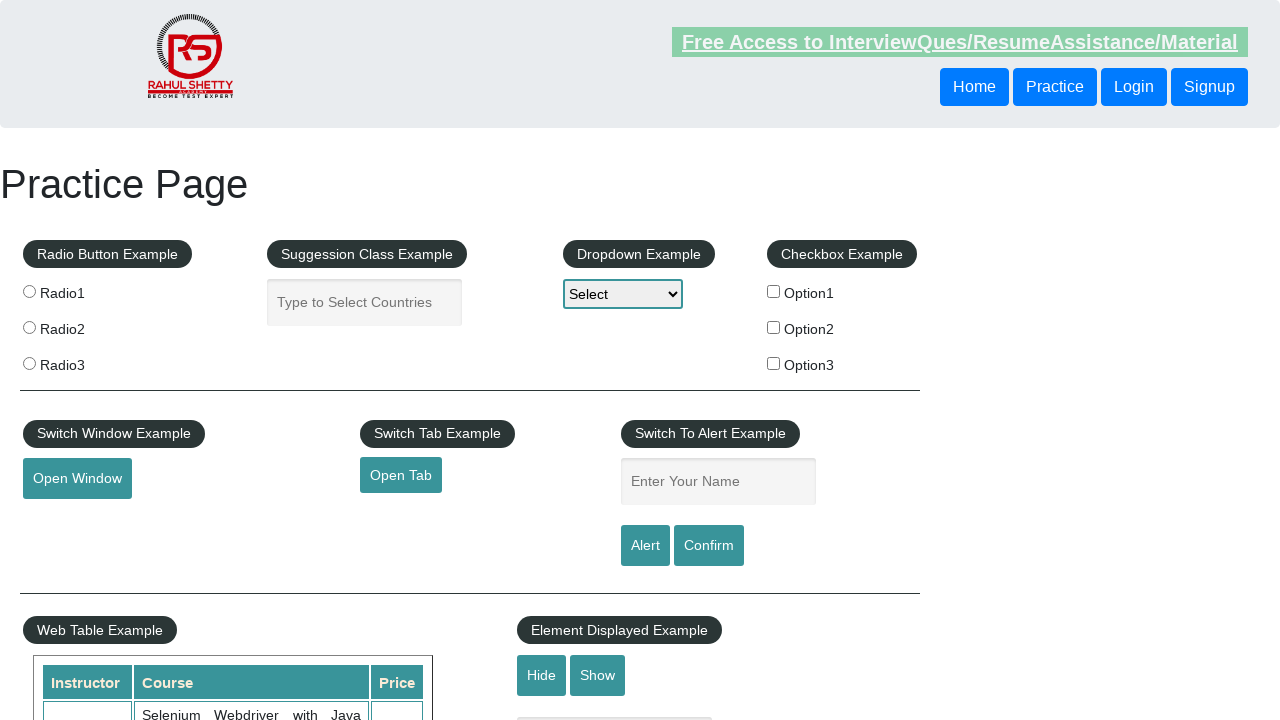

Located footer left column element
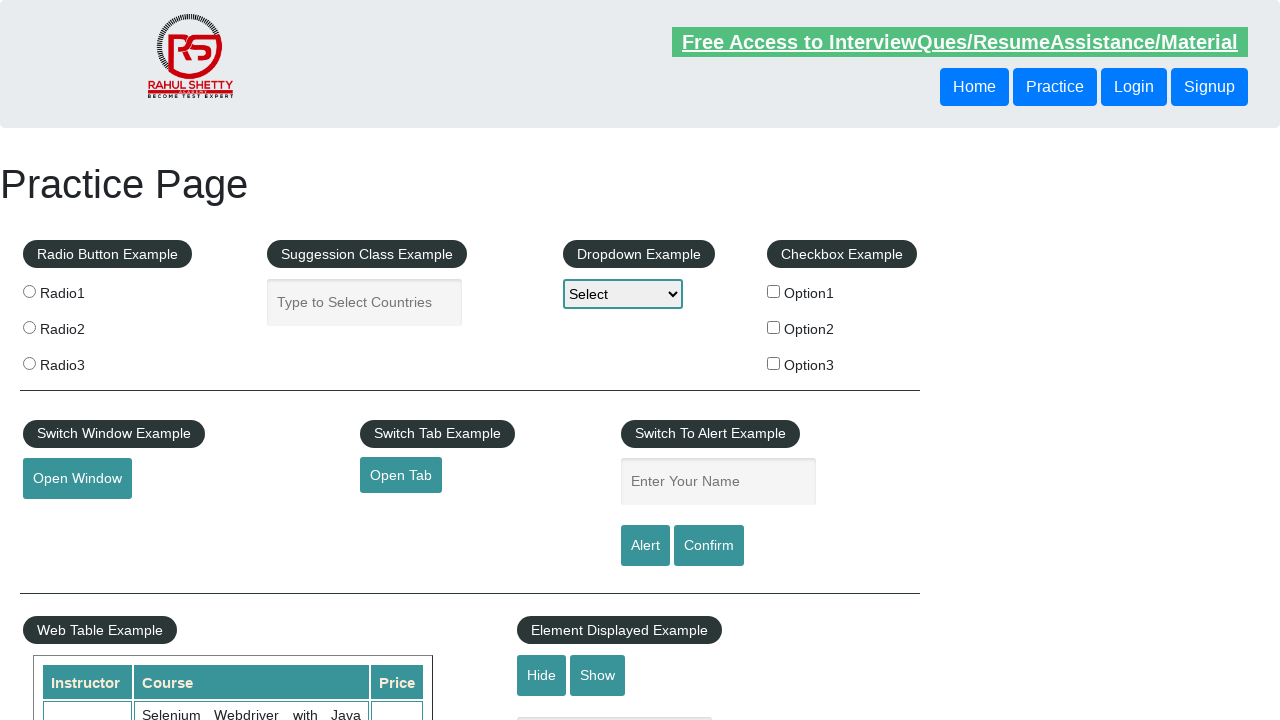

Located all links in footer left column
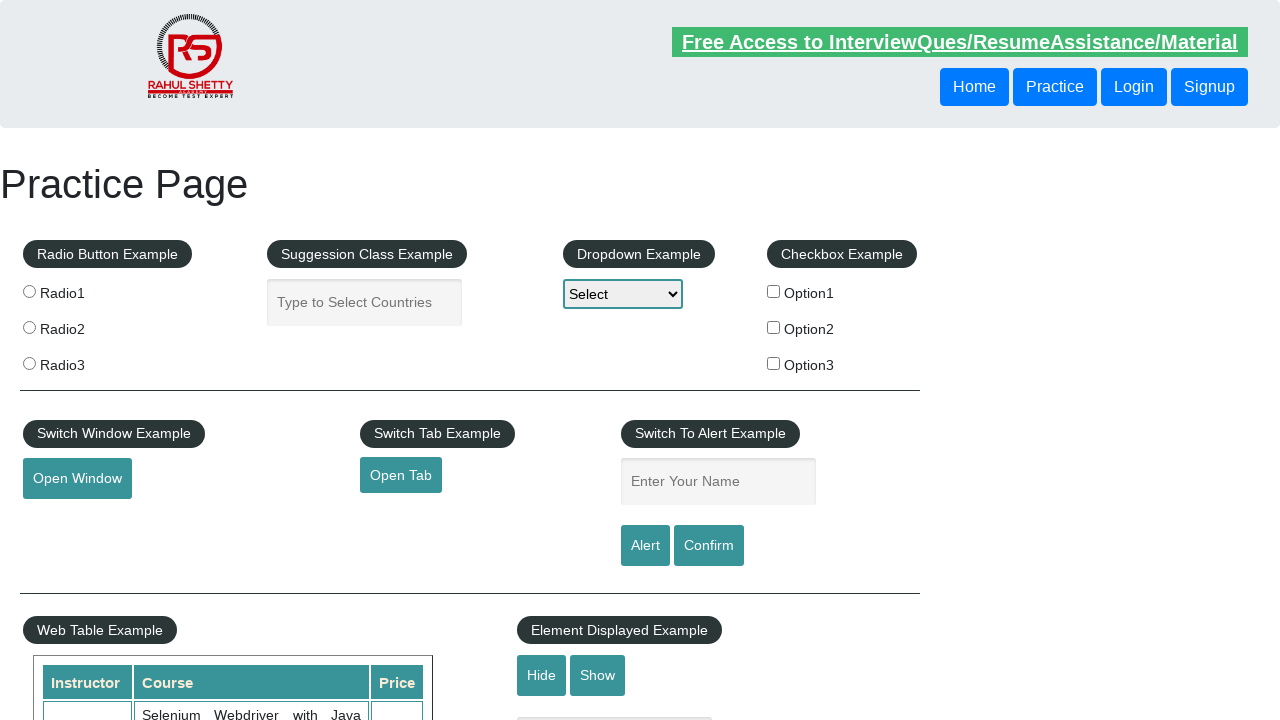

Found 5 footer links in left column
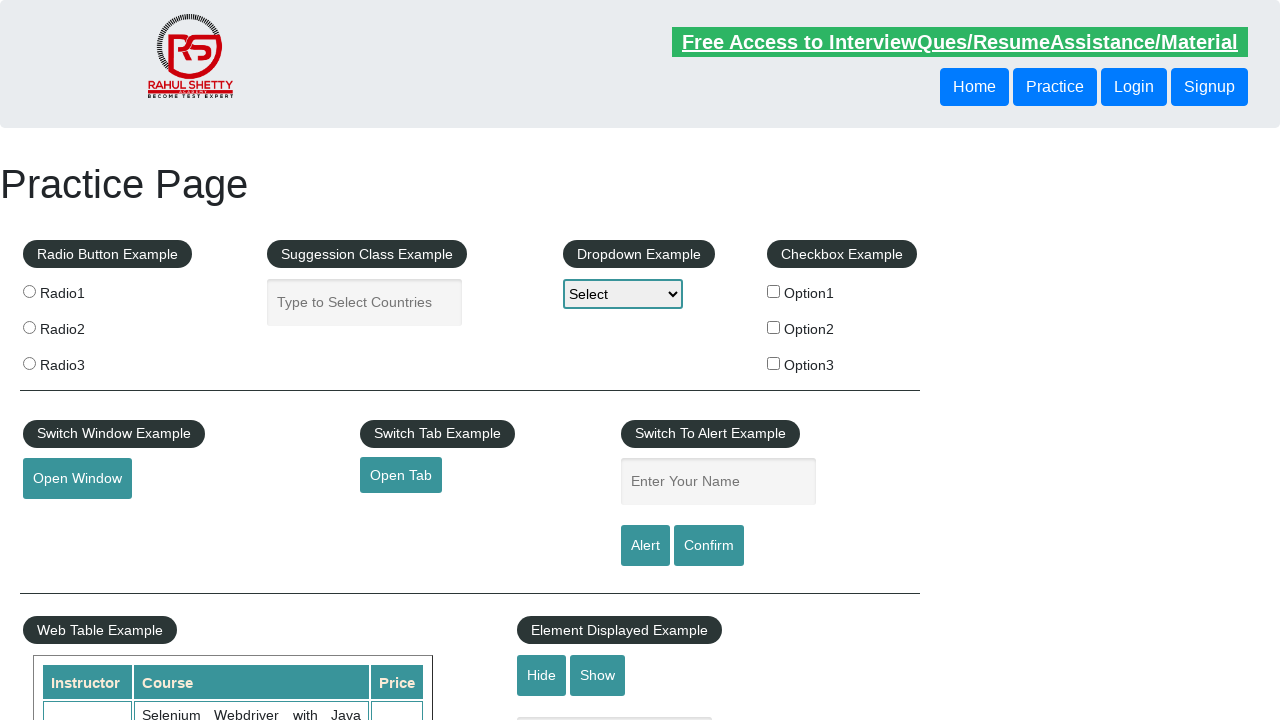

Located footer link #1
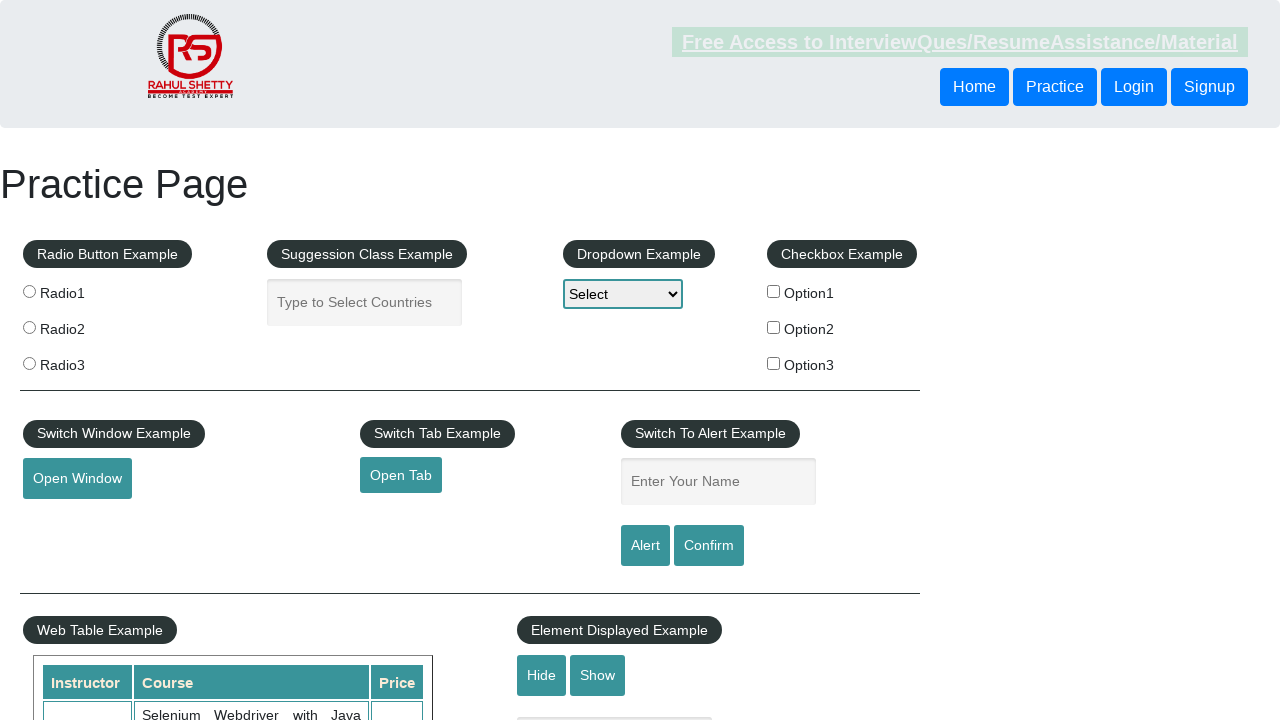

Opened footer link #1 in new tab using Ctrl+Click at (157, 482) on #gf-BIG > table > tbody > tr > td:nth-child(1) > ul >> a >> nth=0
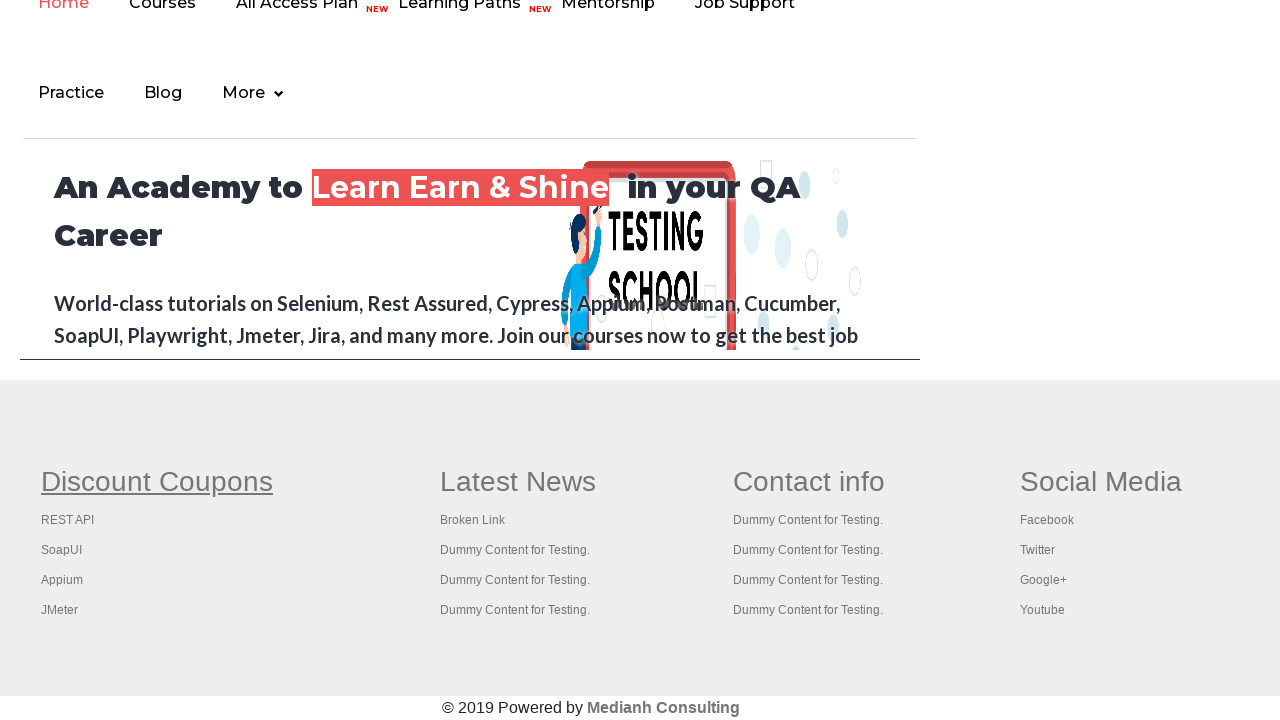

Located footer link #2
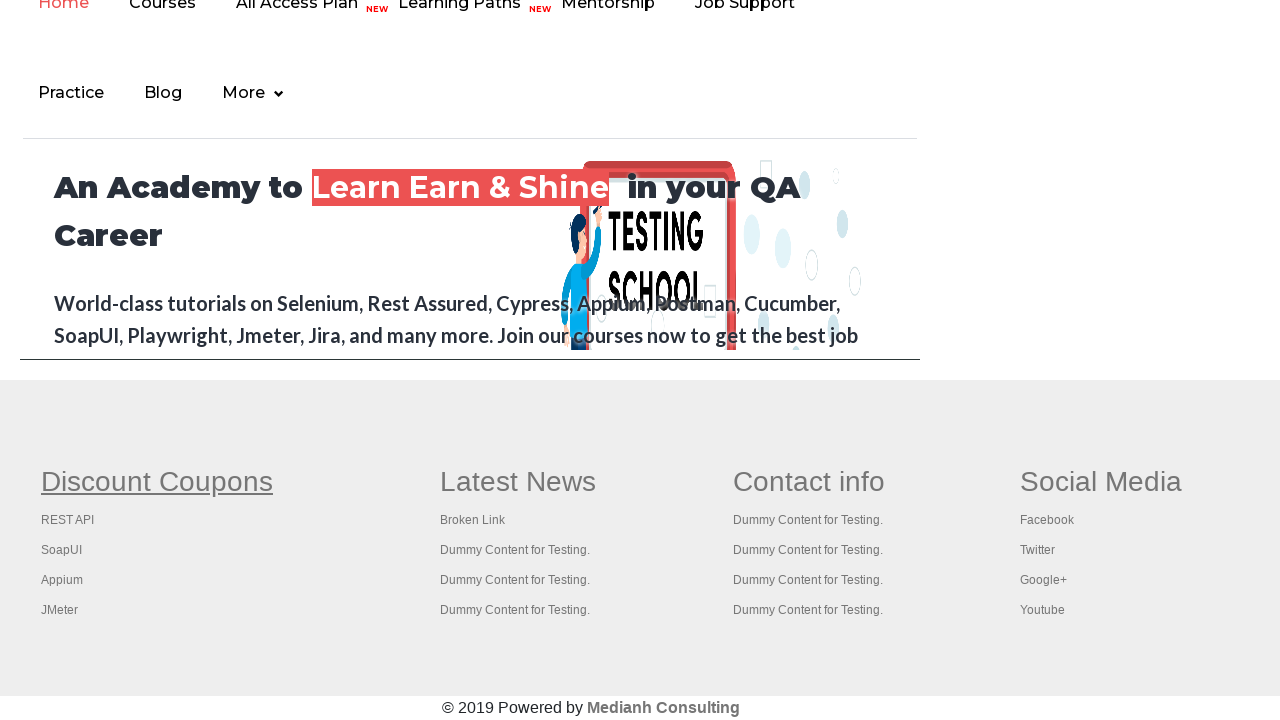

Opened footer link #2 in new tab using Ctrl+Click at (68, 520) on #gf-BIG > table > tbody > tr > td:nth-child(1) > ul >> a >> nth=1
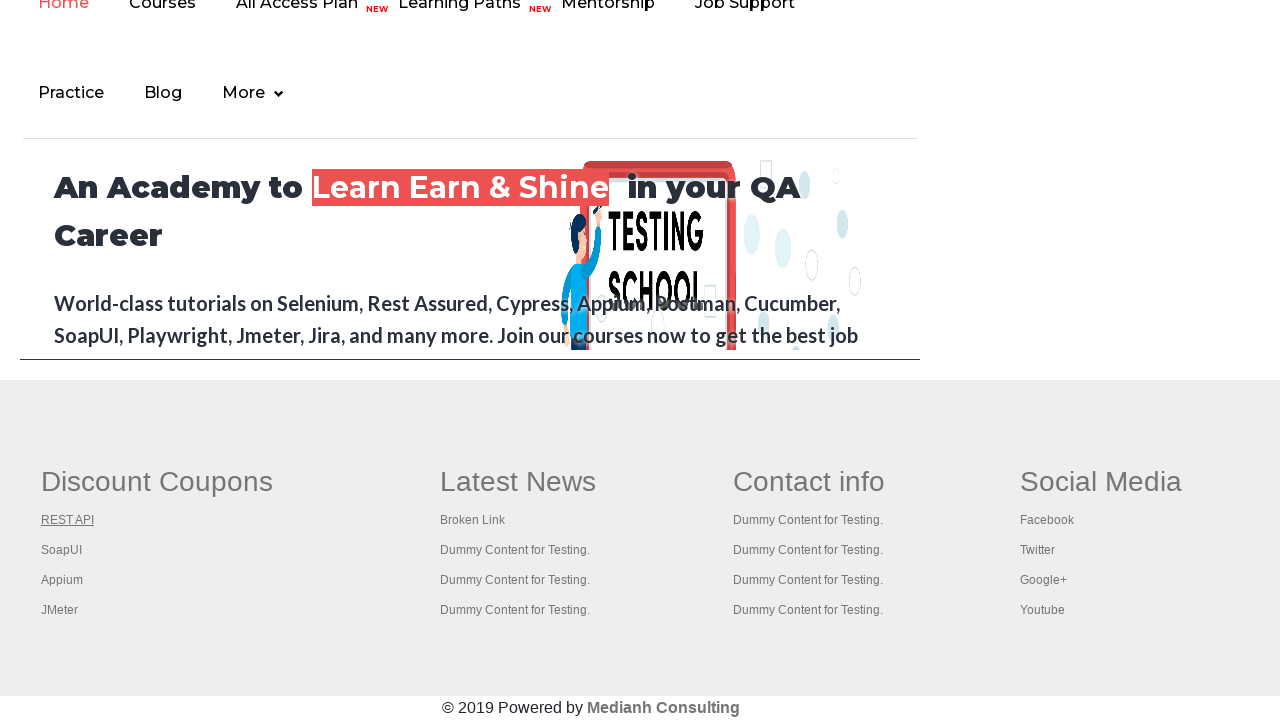

Located footer link #3
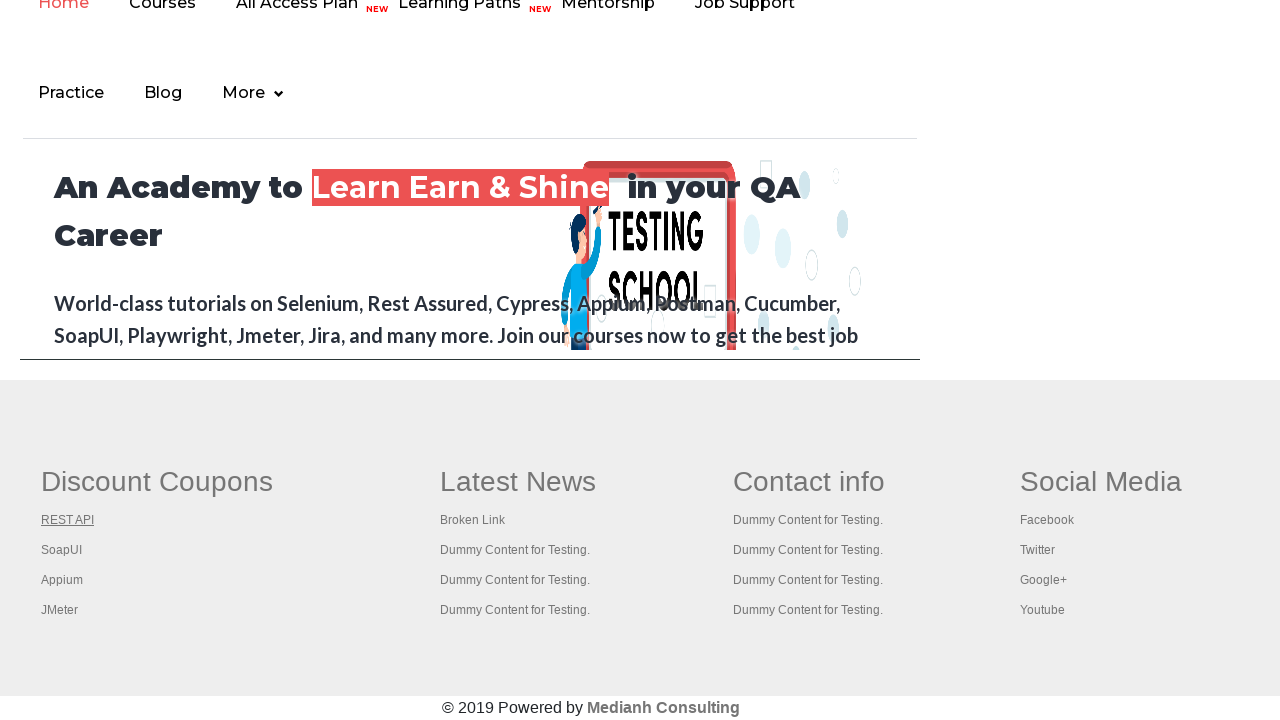

Opened footer link #3 in new tab using Ctrl+Click at (62, 550) on #gf-BIG > table > tbody > tr > td:nth-child(1) > ul >> a >> nth=2
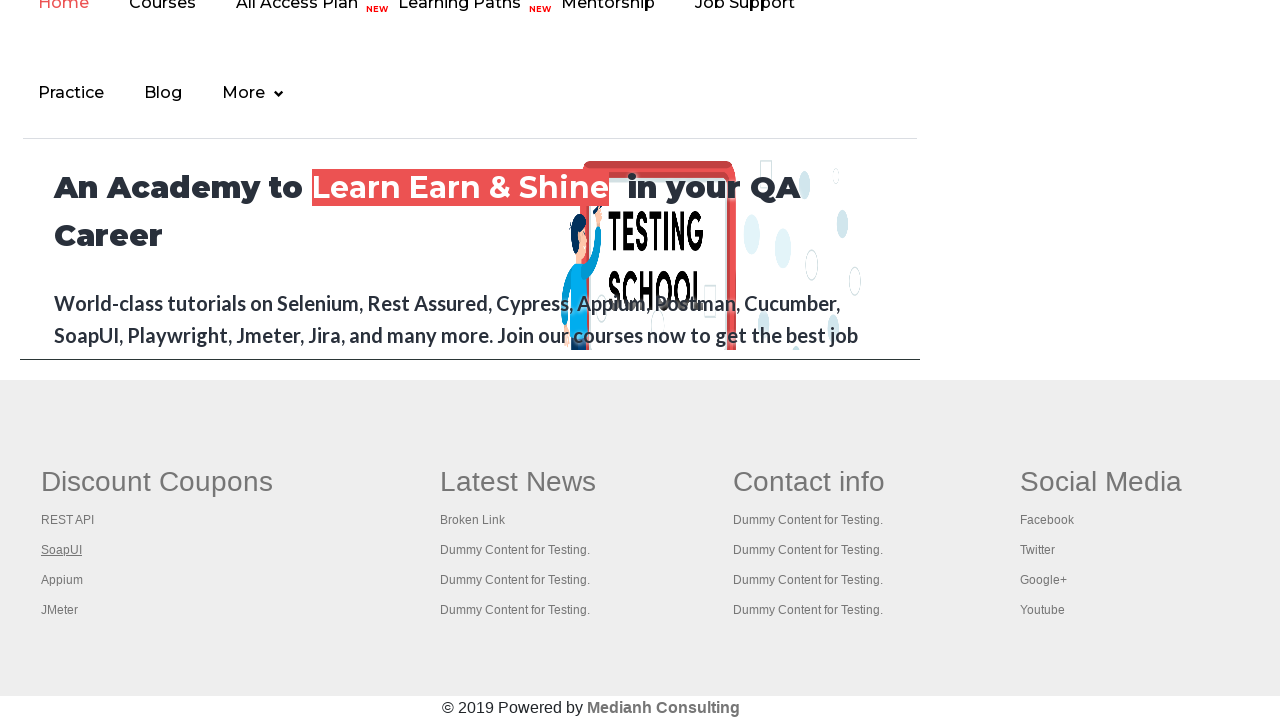

Located footer link #4
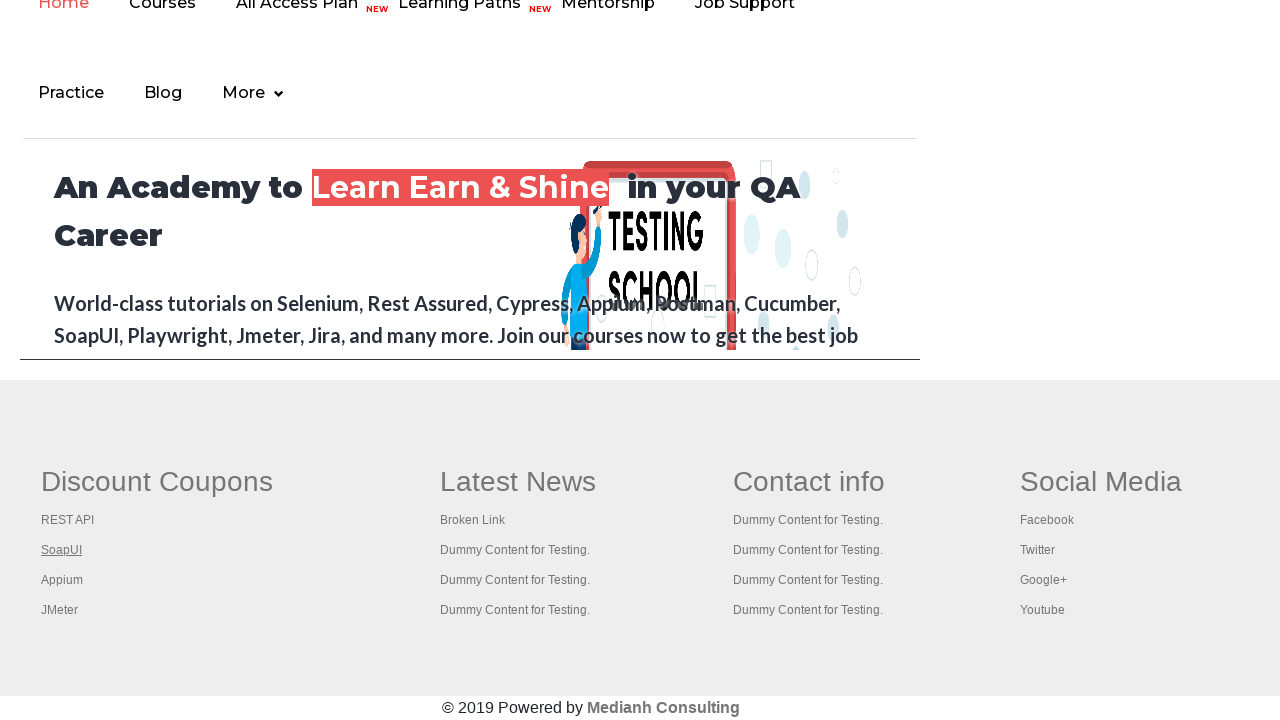

Opened footer link #4 in new tab using Ctrl+Click at (62, 580) on #gf-BIG > table > tbody > tr > td:nth-child(1) > ul >> a >> nth=3
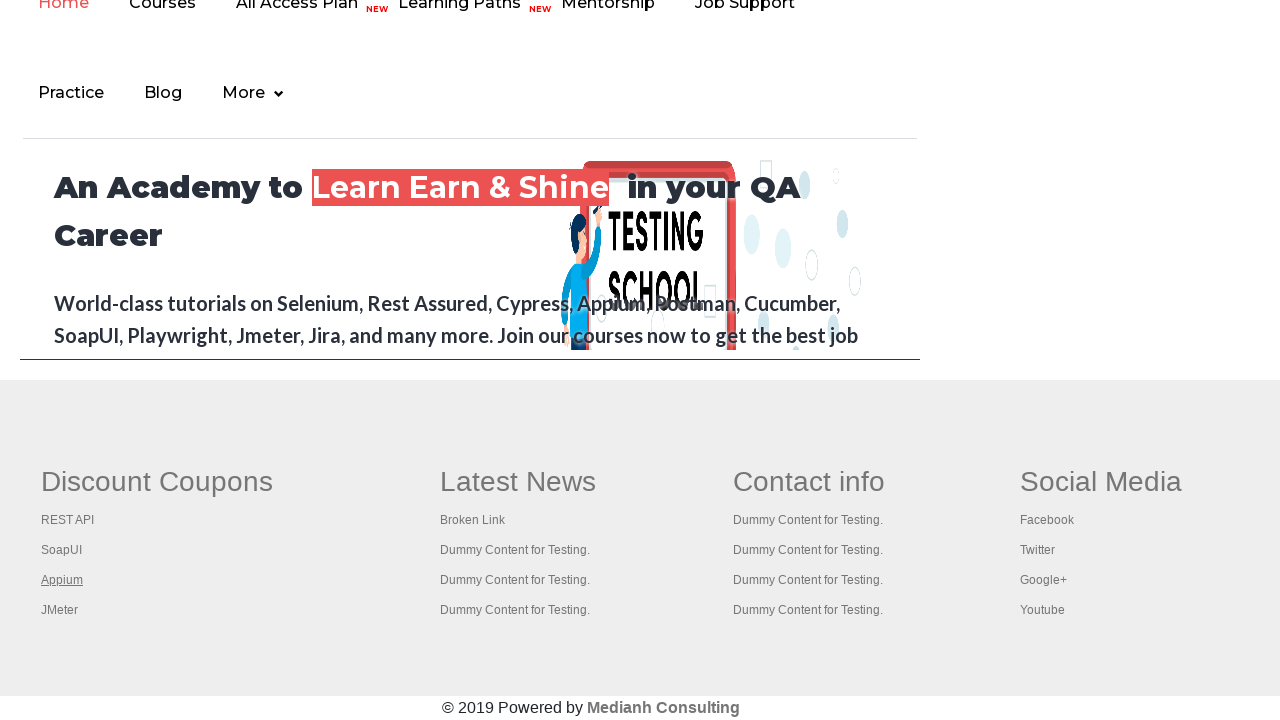

Located footer link #5
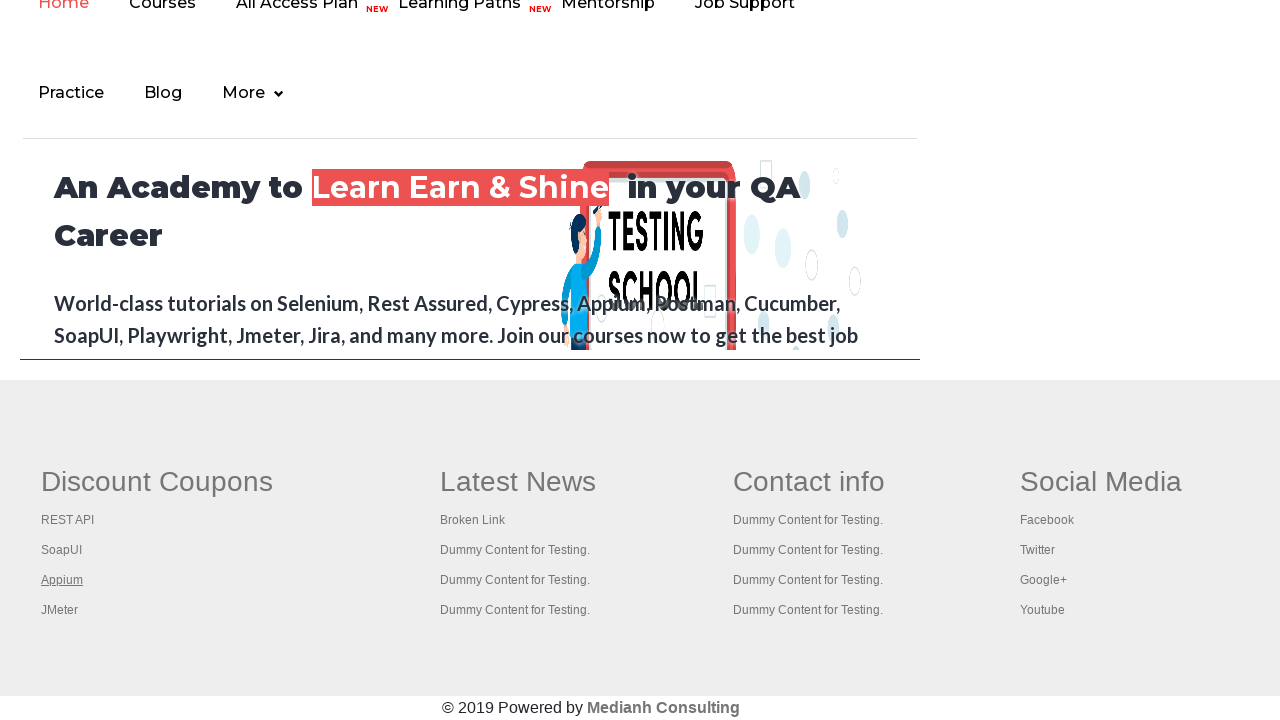

Opened footer link #5 in new tab using Ctrl+Click at (60, 610) on #gf-BIG > table > tbody > tr > td:nth-child(1) > ul >> a >> nth=4
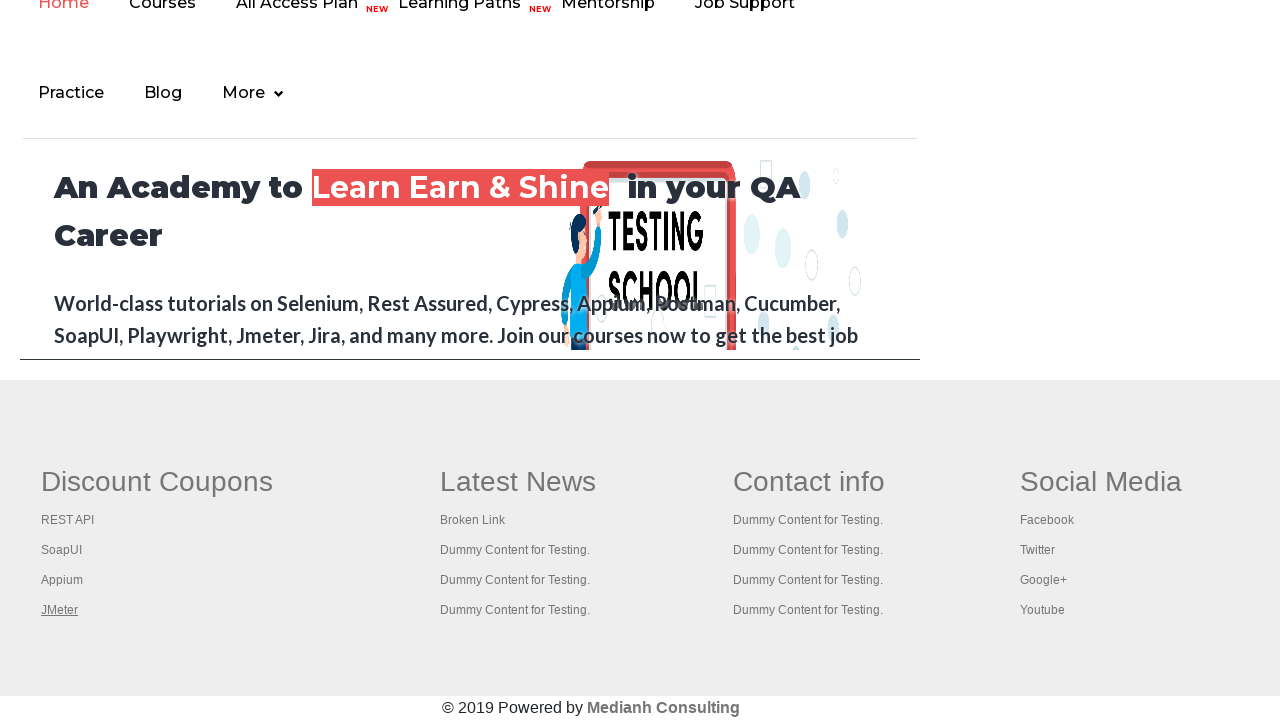

Retrieved all 6 open tabs/pages from context
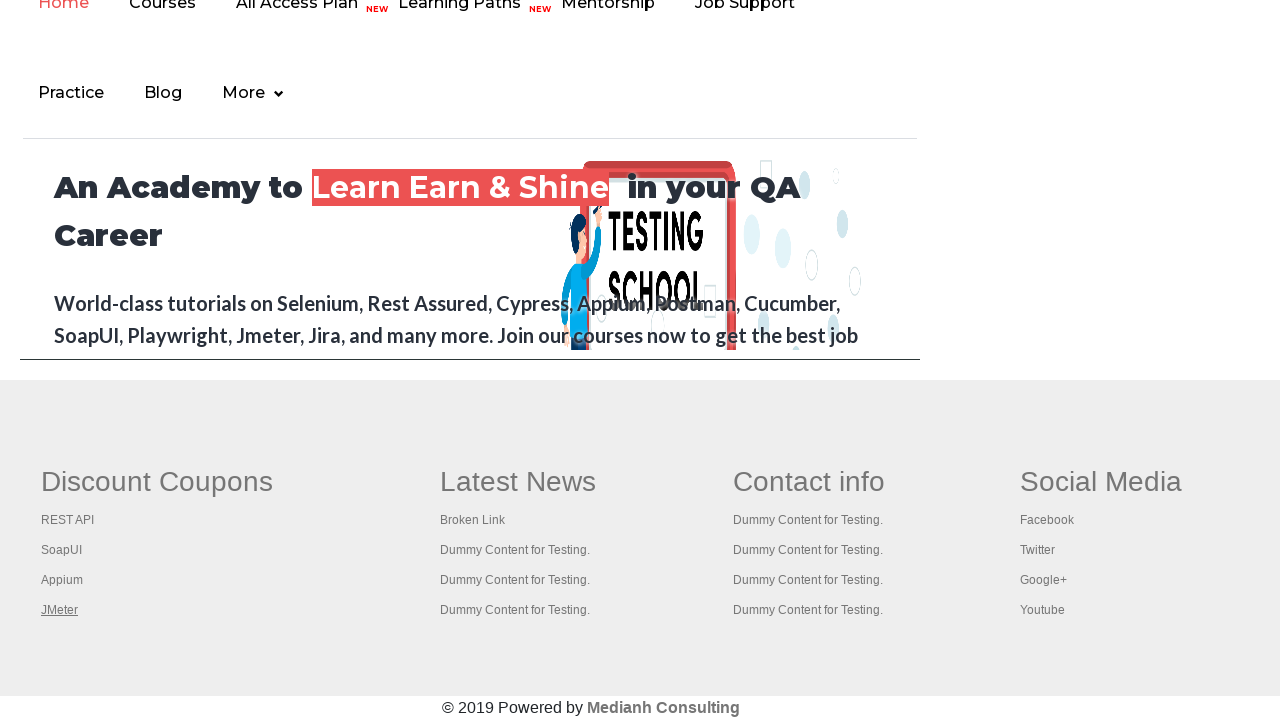

Switched to tab #1
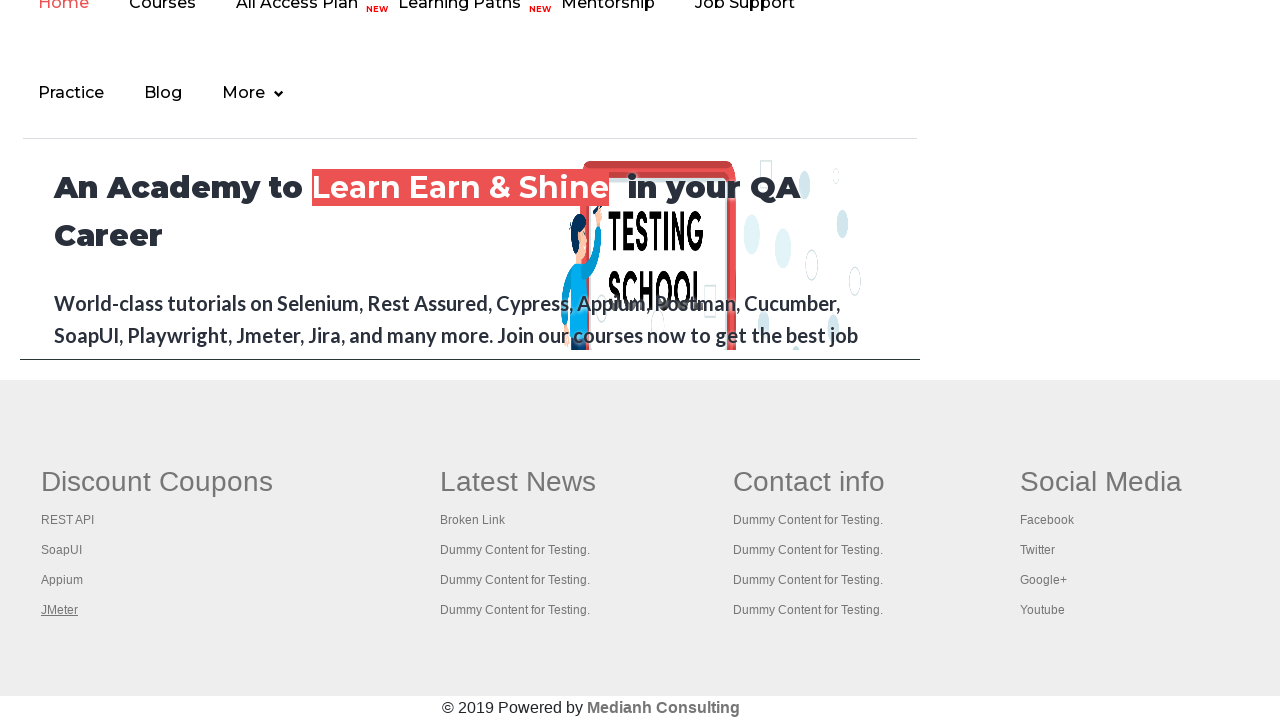

Tab #1 finished loading (domcontentloaded)
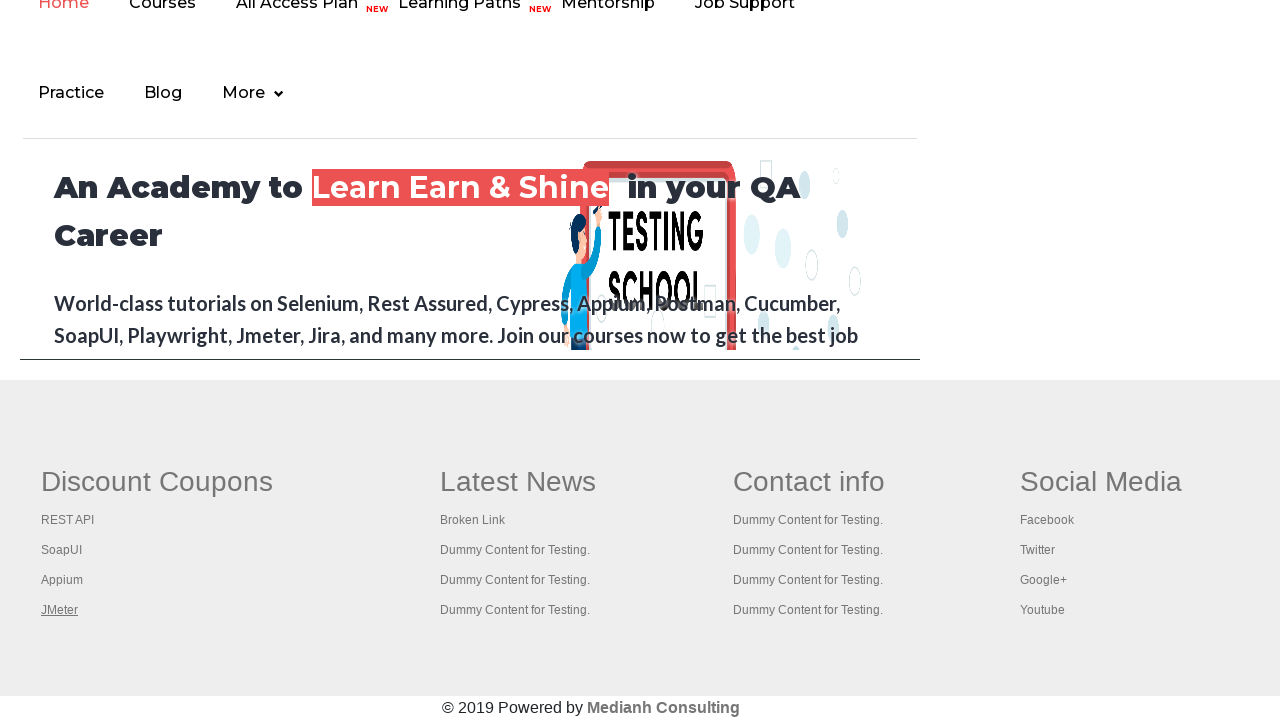

Switched to tab #2
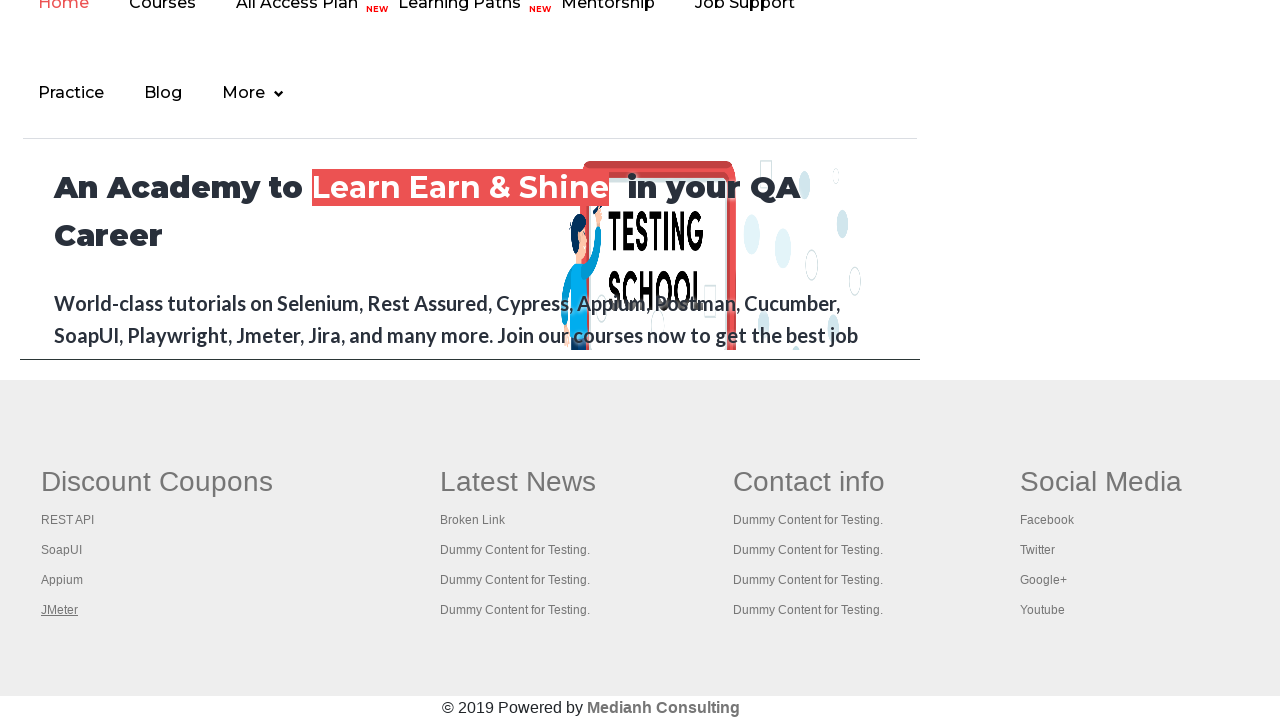

Tab #2 finished loading (domcontentloaded)
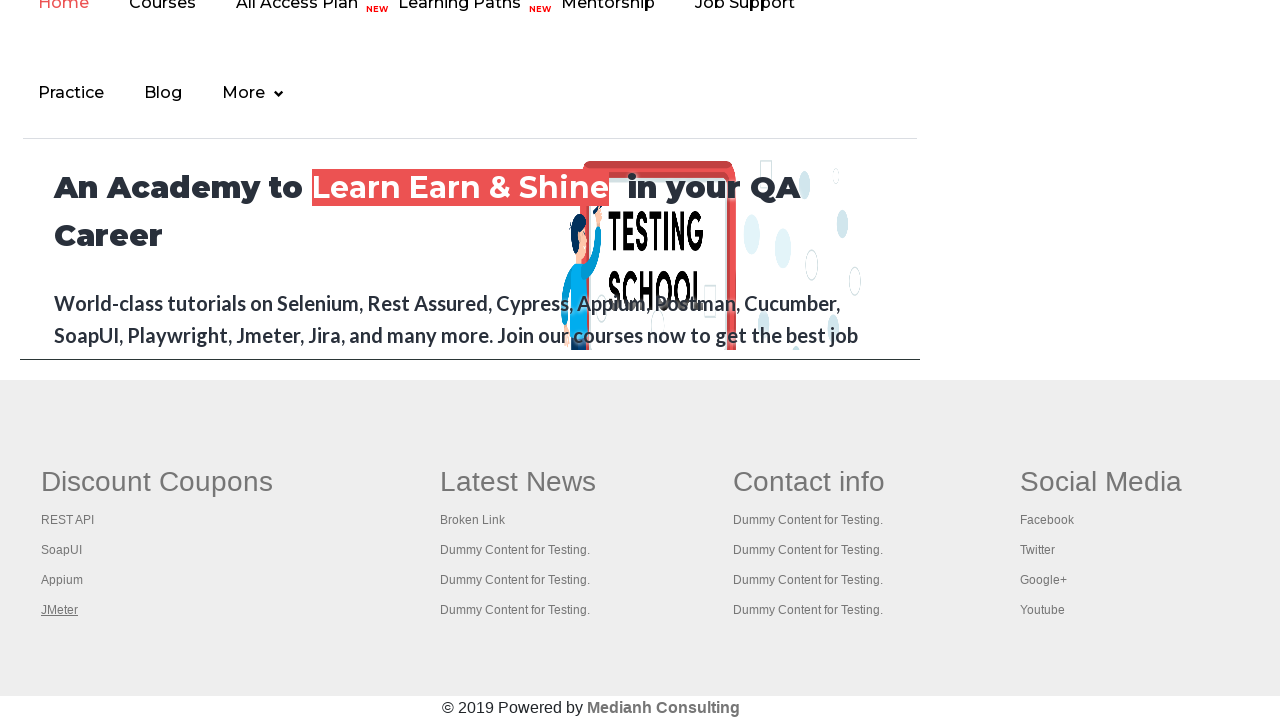

Switched to tab #3
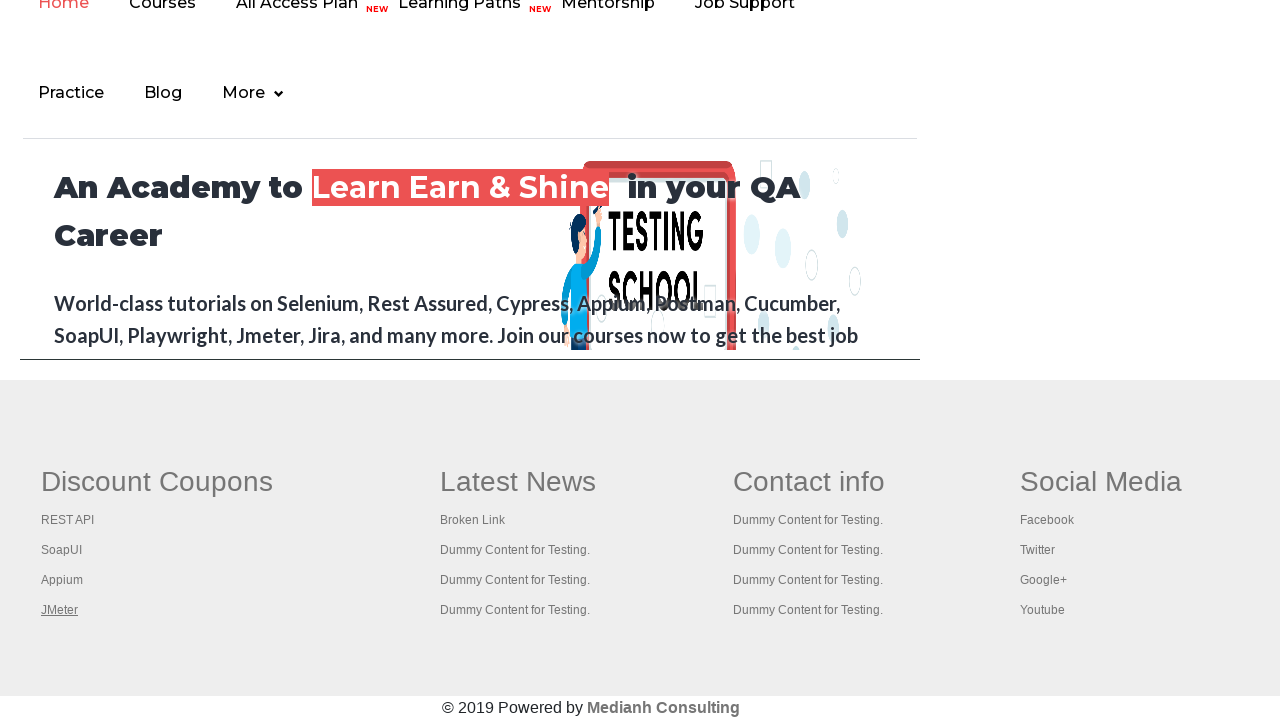

Tab #3 finished loading (domcontentloaded)
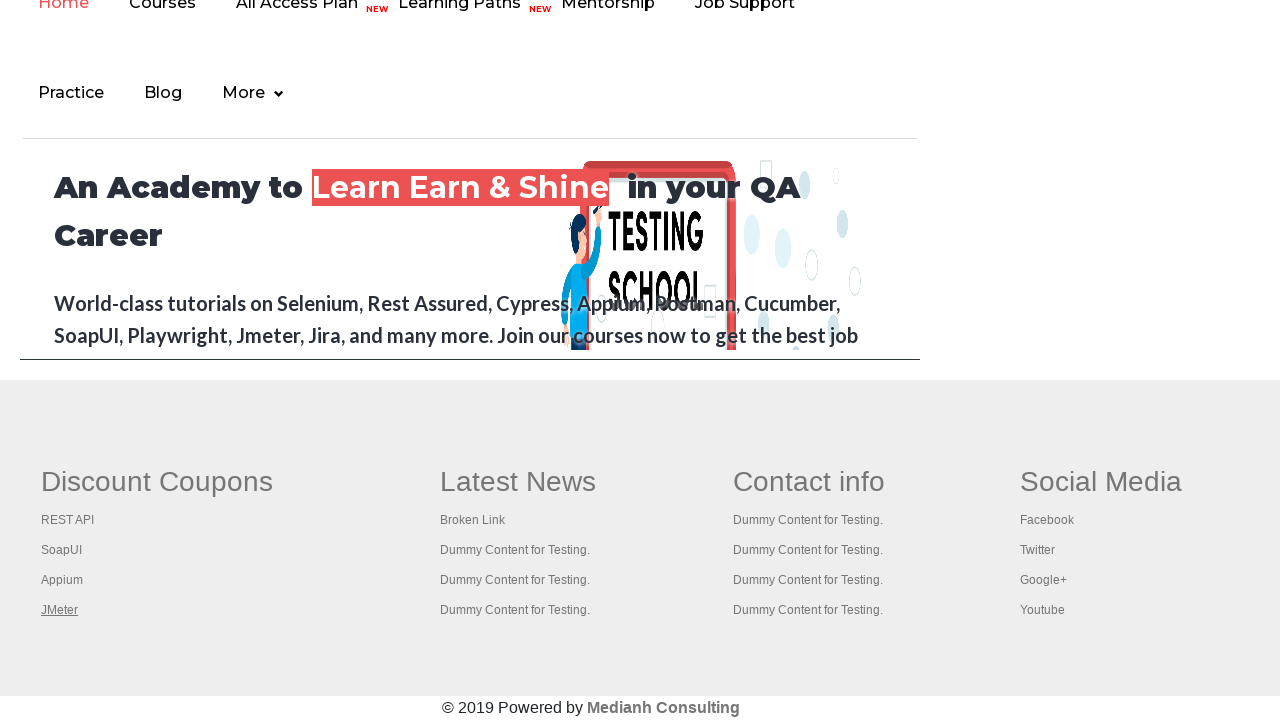

Switched to tab #4
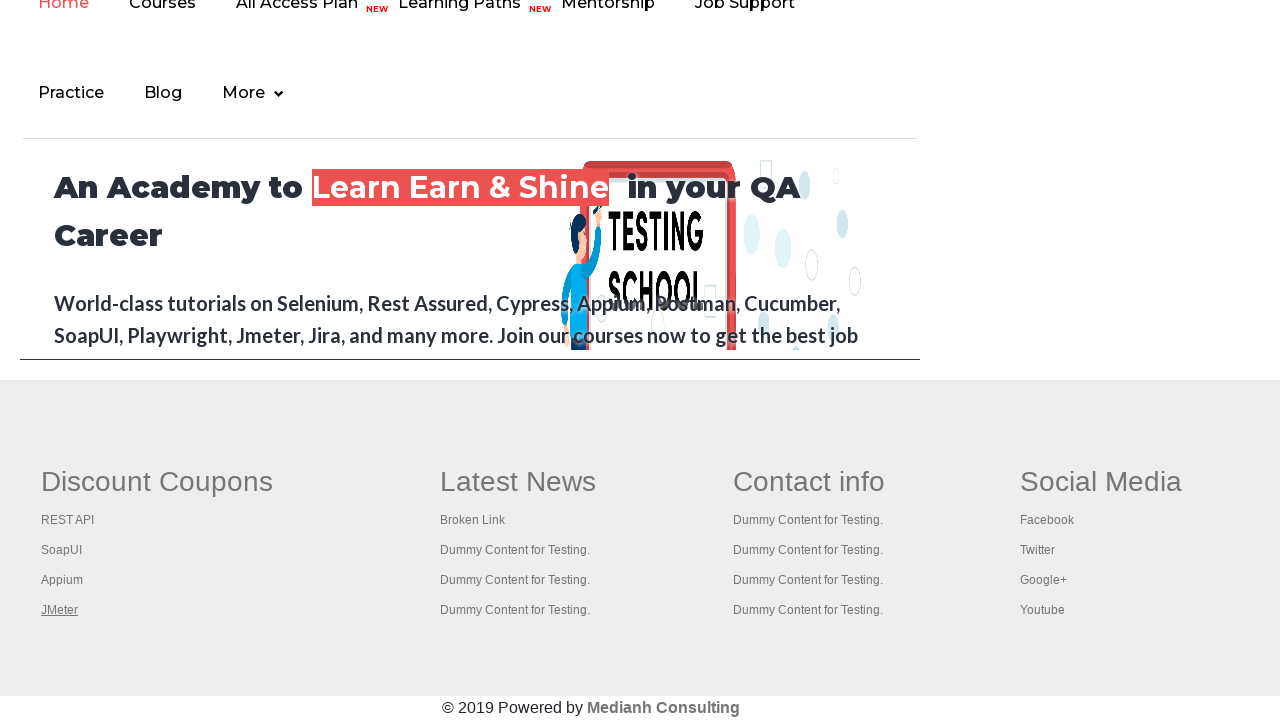

Tab #4 finished loading (domcontentloaded)
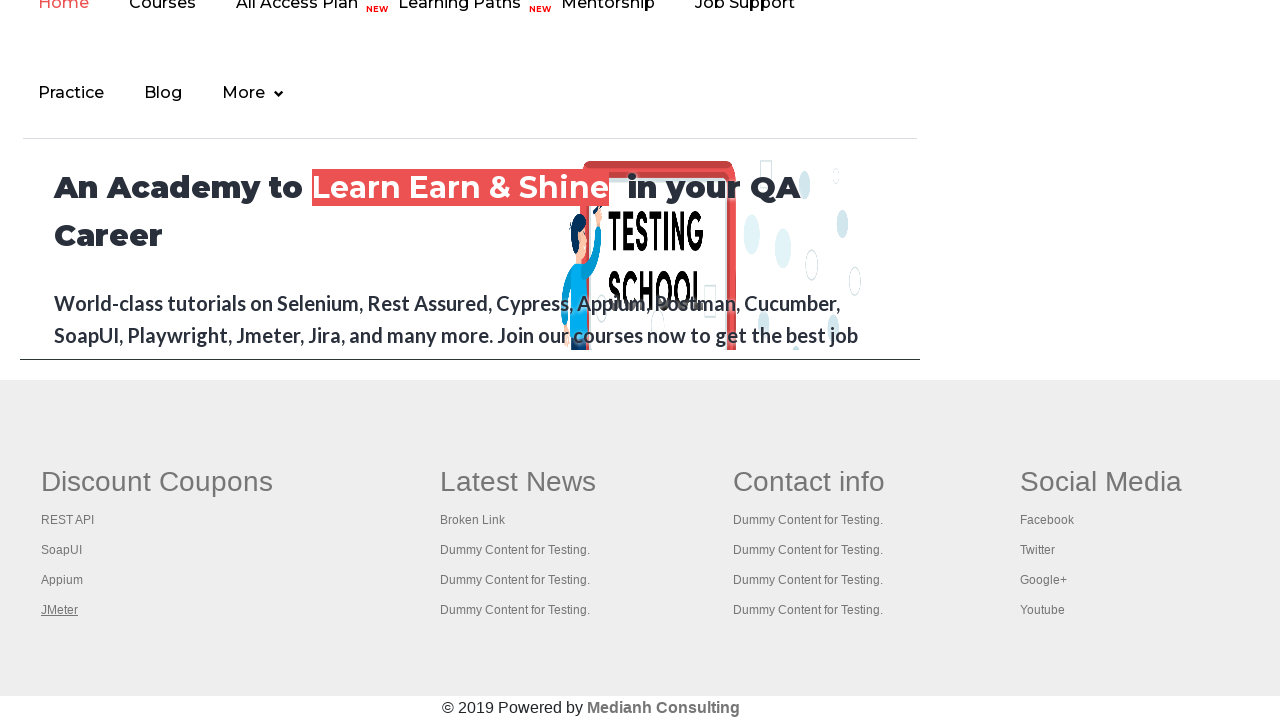

Switched to tab #5
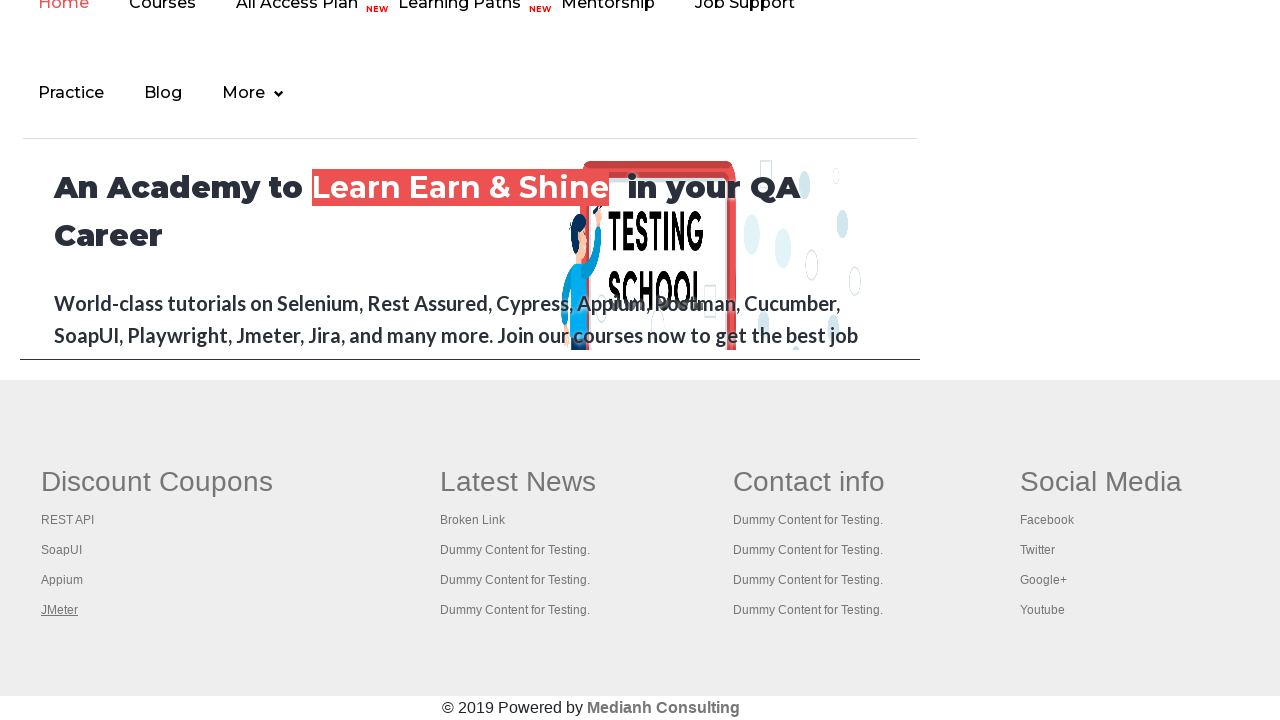

Tab #5 finished loading (domcontentloaded)
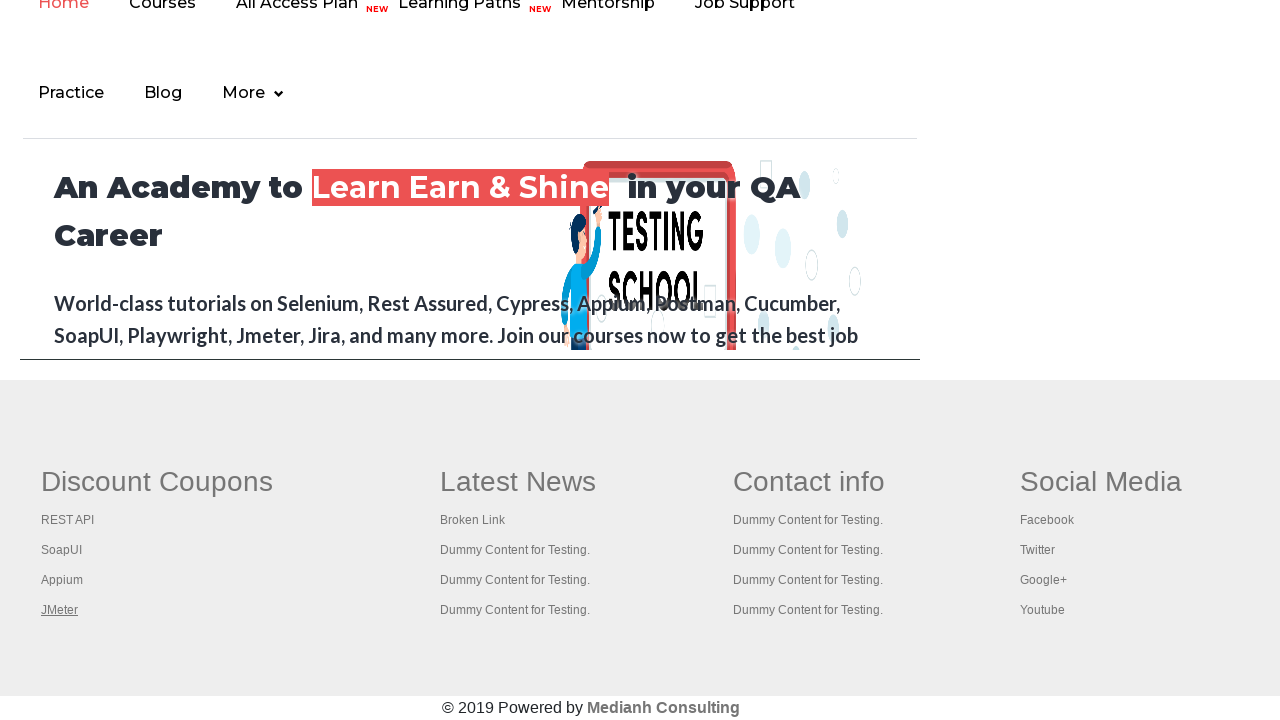

Switched to tab #6
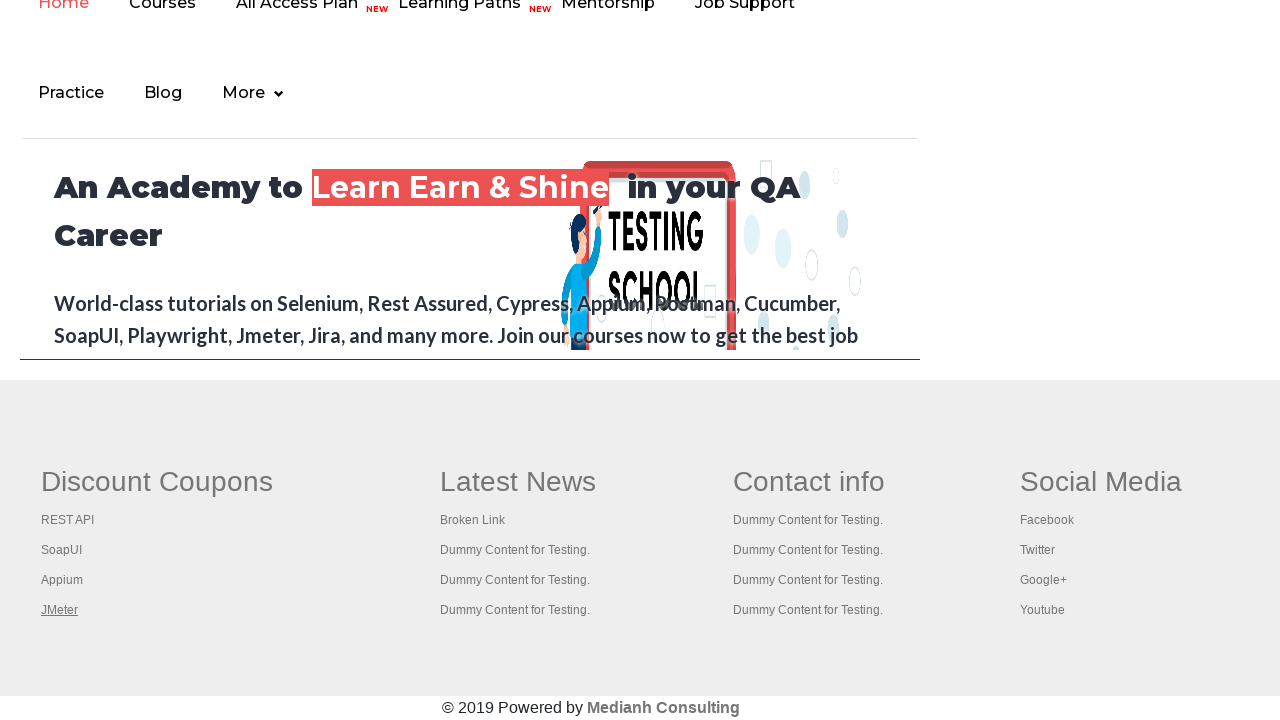

Tab #6 finished loading (domcontentloaded)
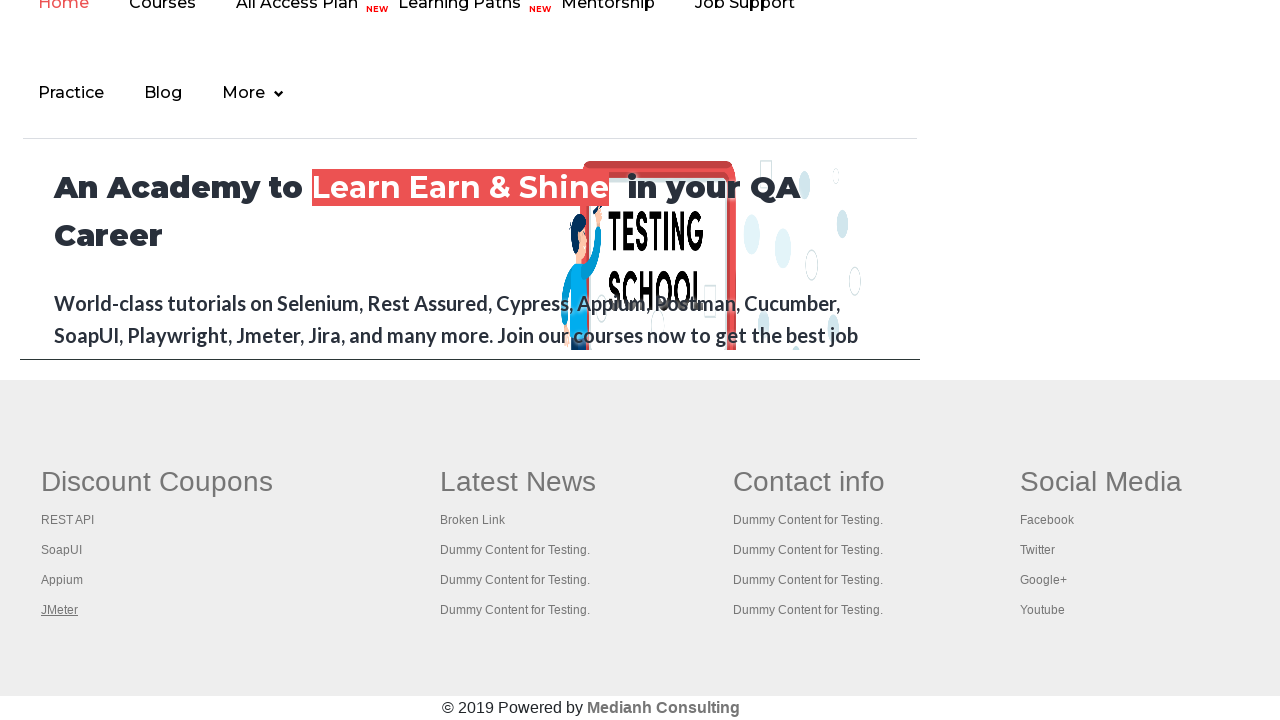

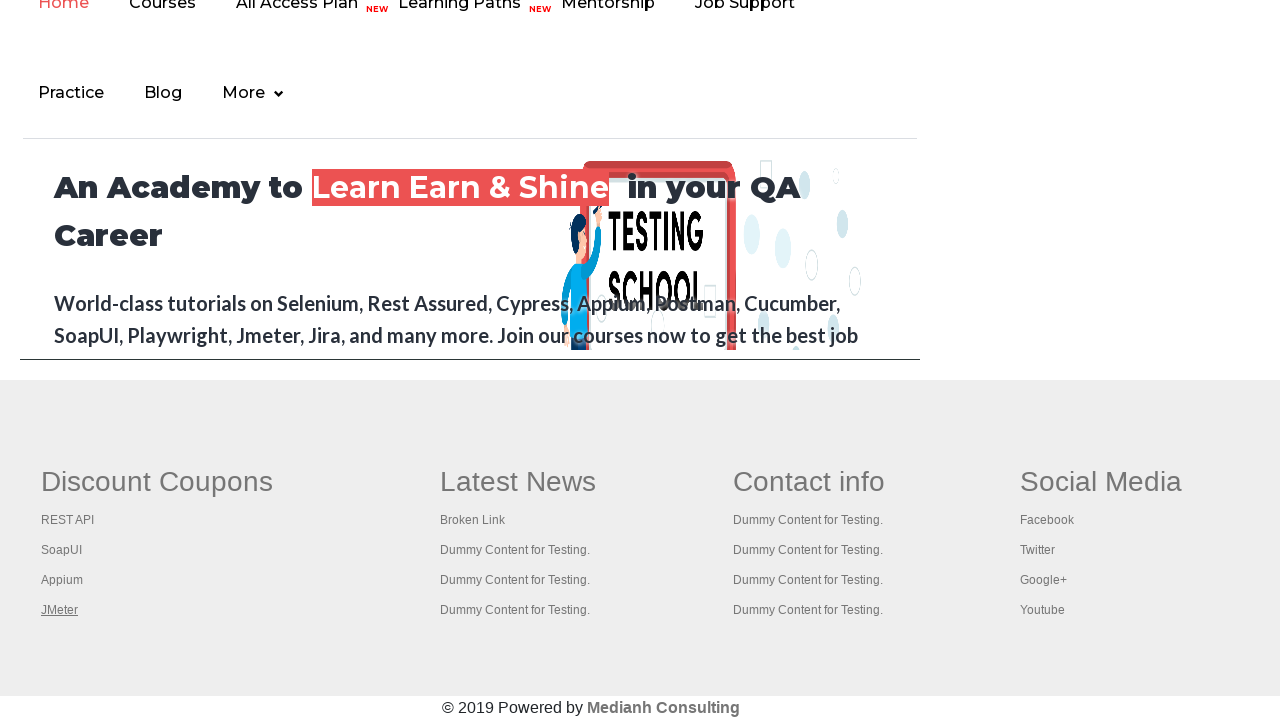